Tests browser navigation commands by navigating to a page, then executing back, forward, and refresh operations

Starting URL: https://opensource-demo.orangehrmlive.com/web/index.php/auth/login

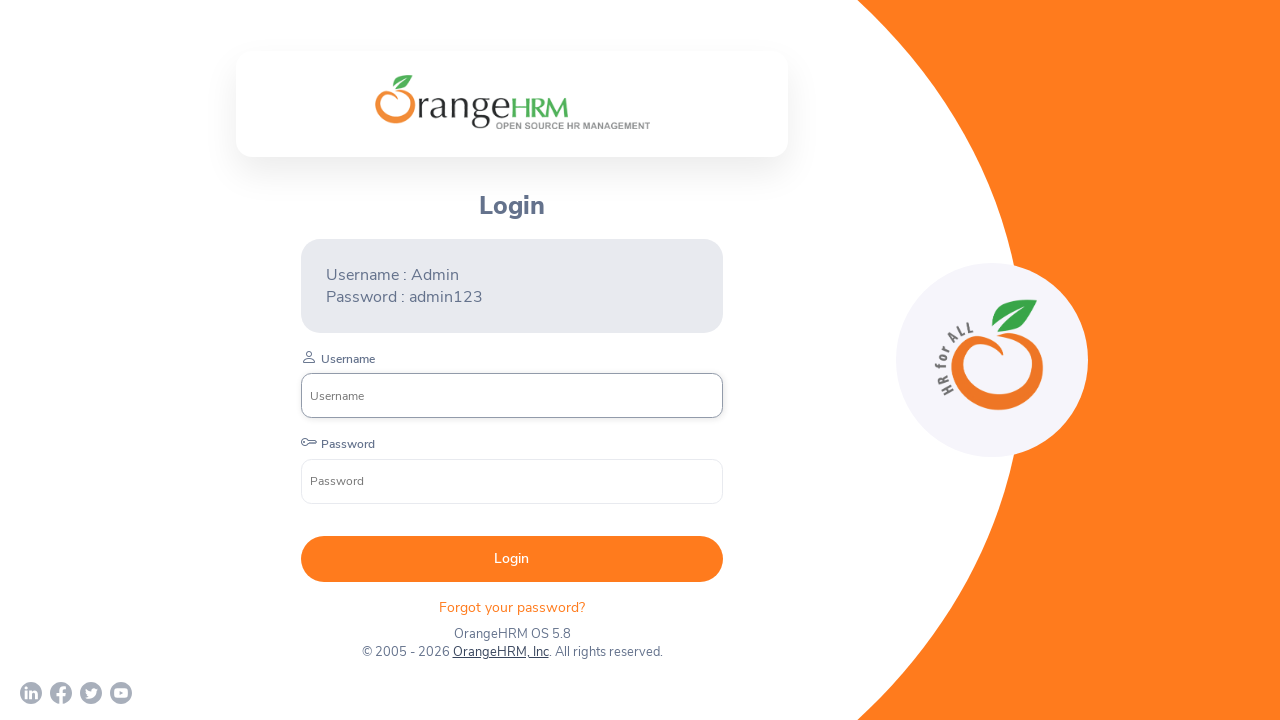

Set viewport size to 1920x1080
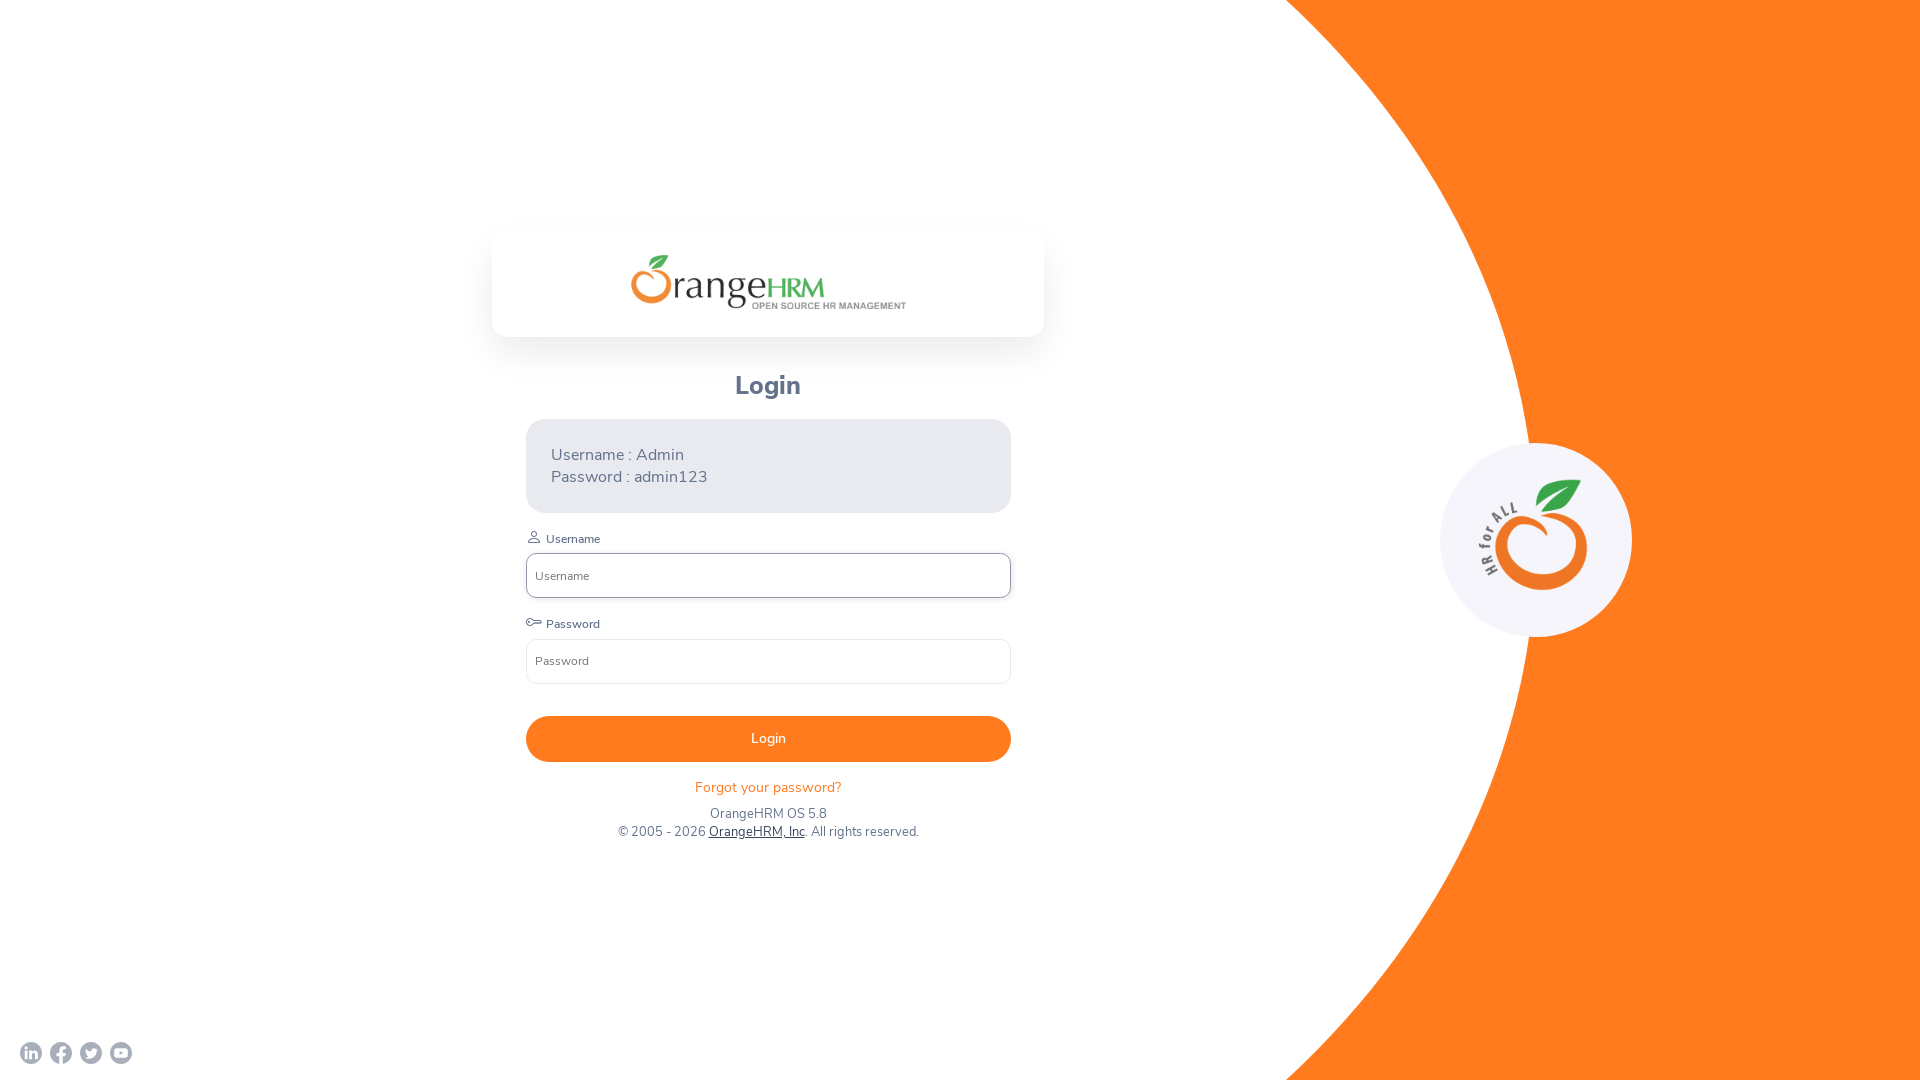

Waited for page to load (domcontentloaded)
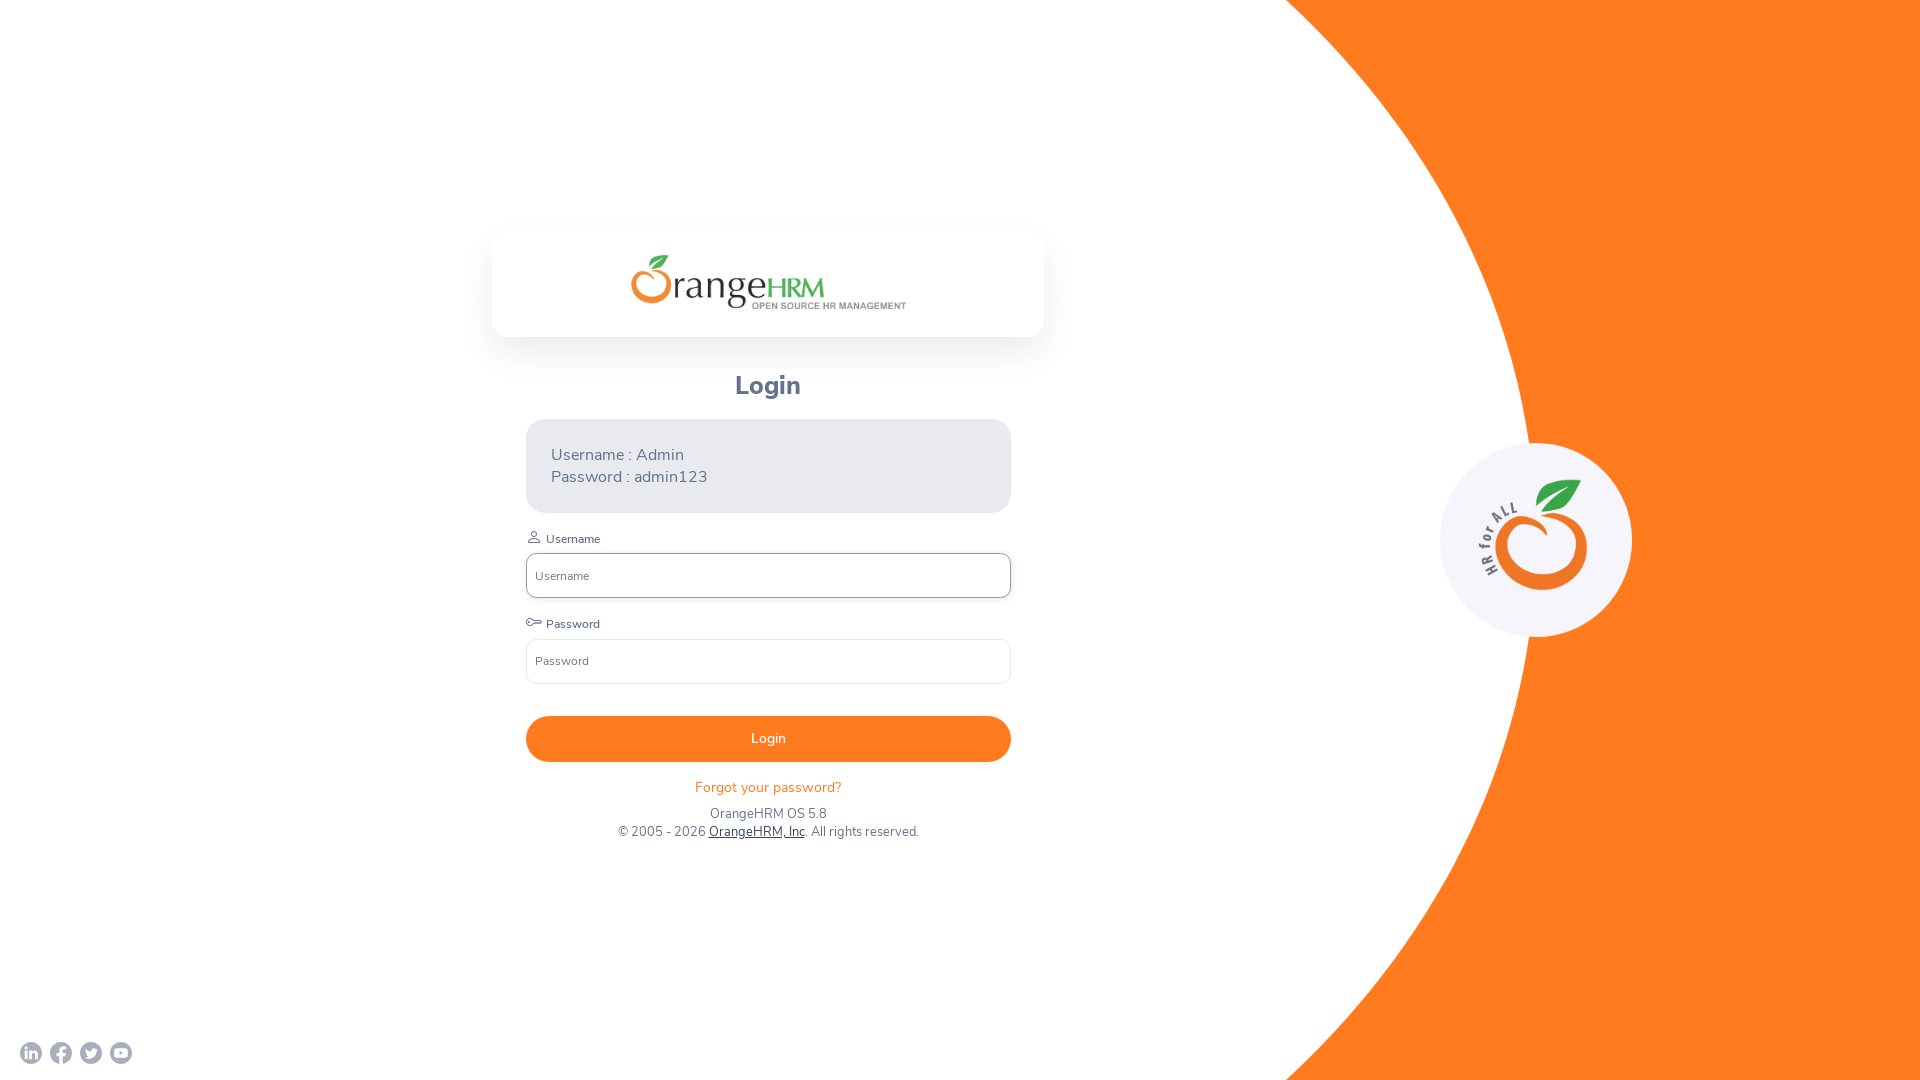

Navigated back using browser back button
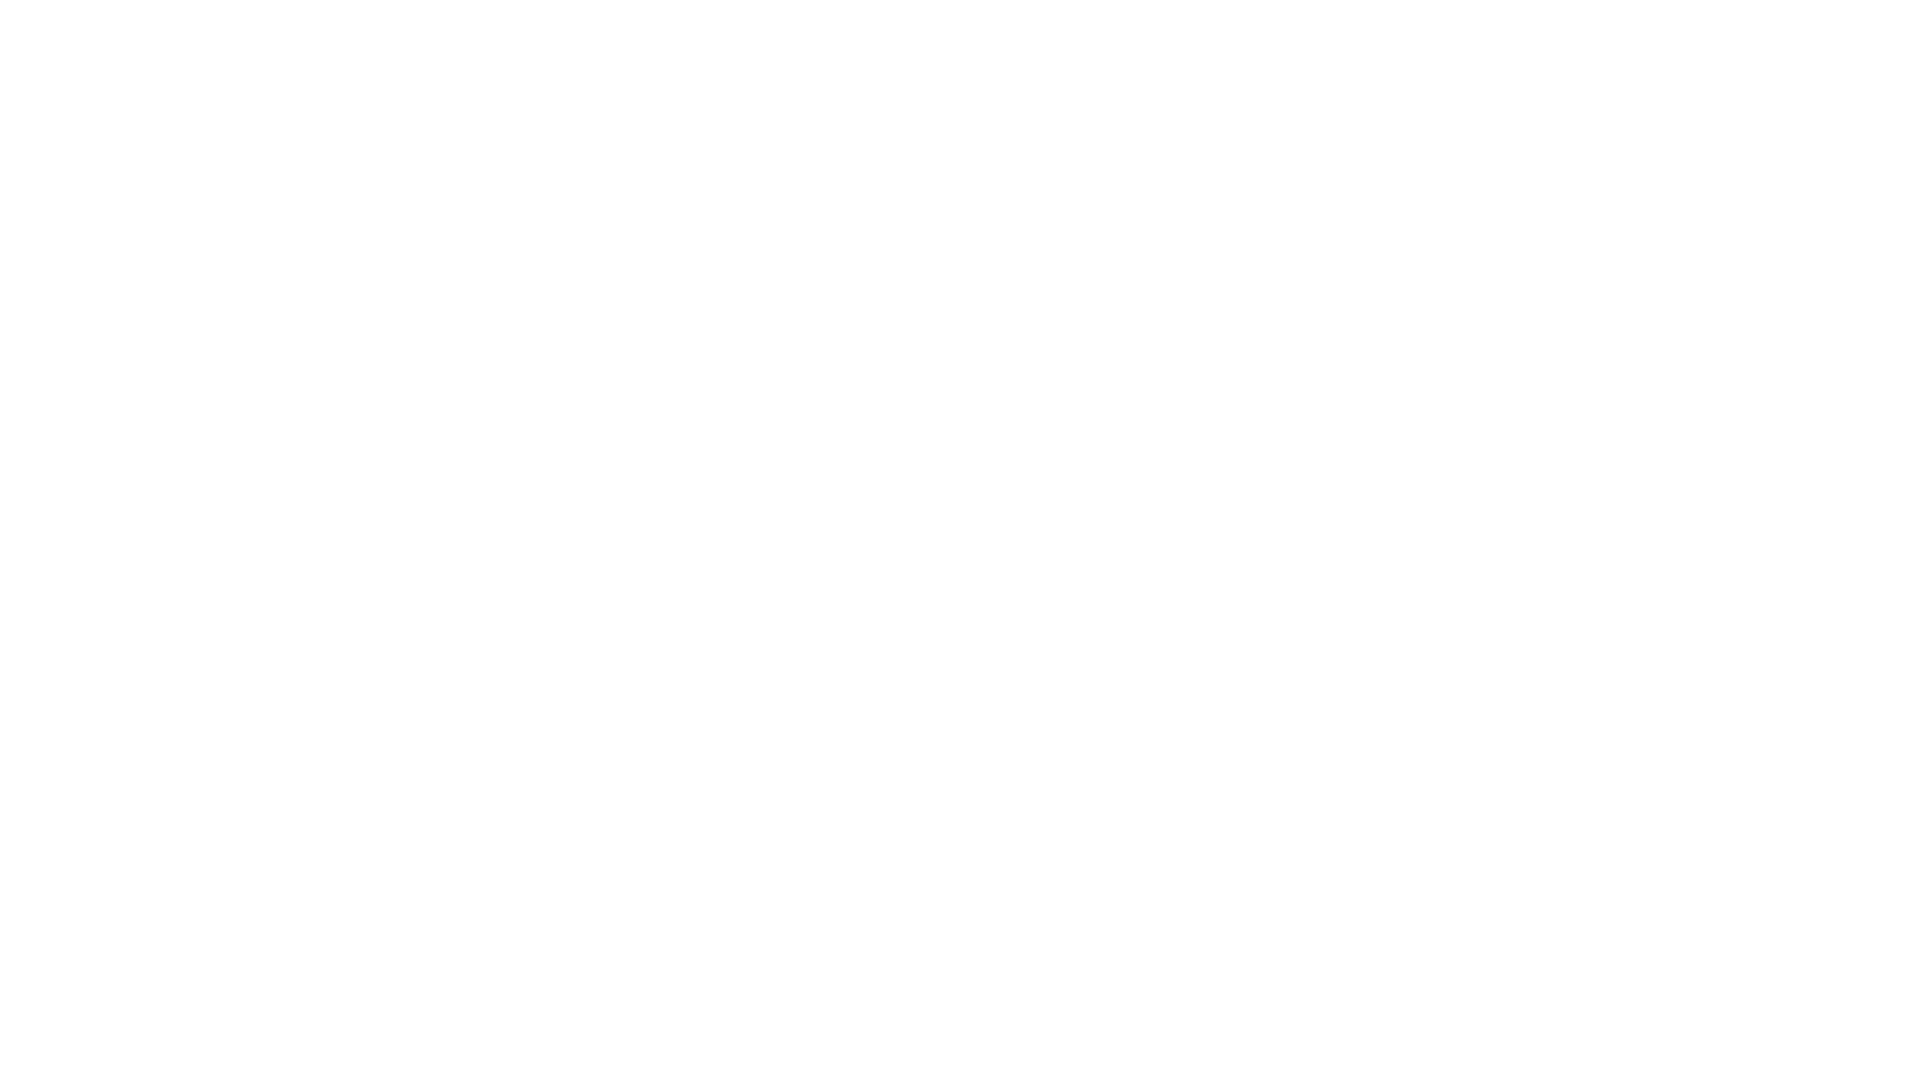

Waited 1 second for back navigation to complete
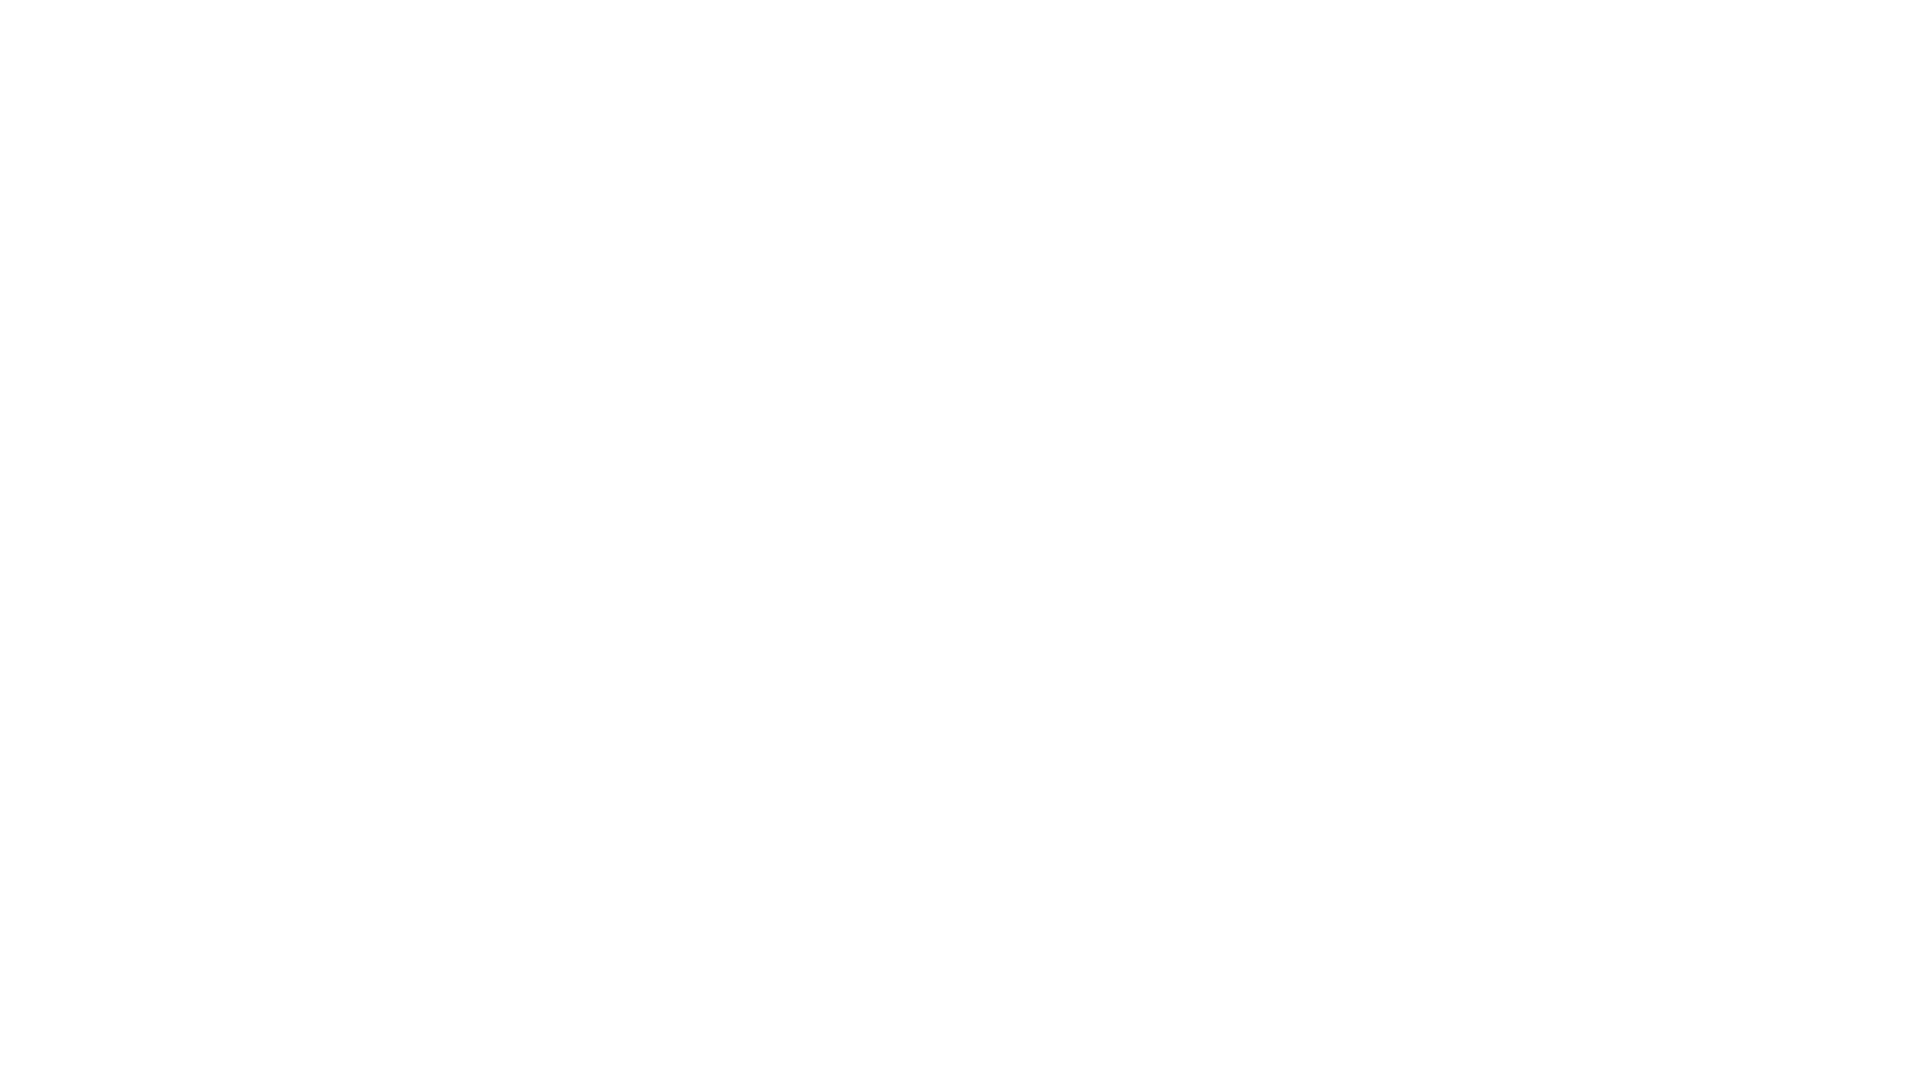

Navigated forward using browser forward button
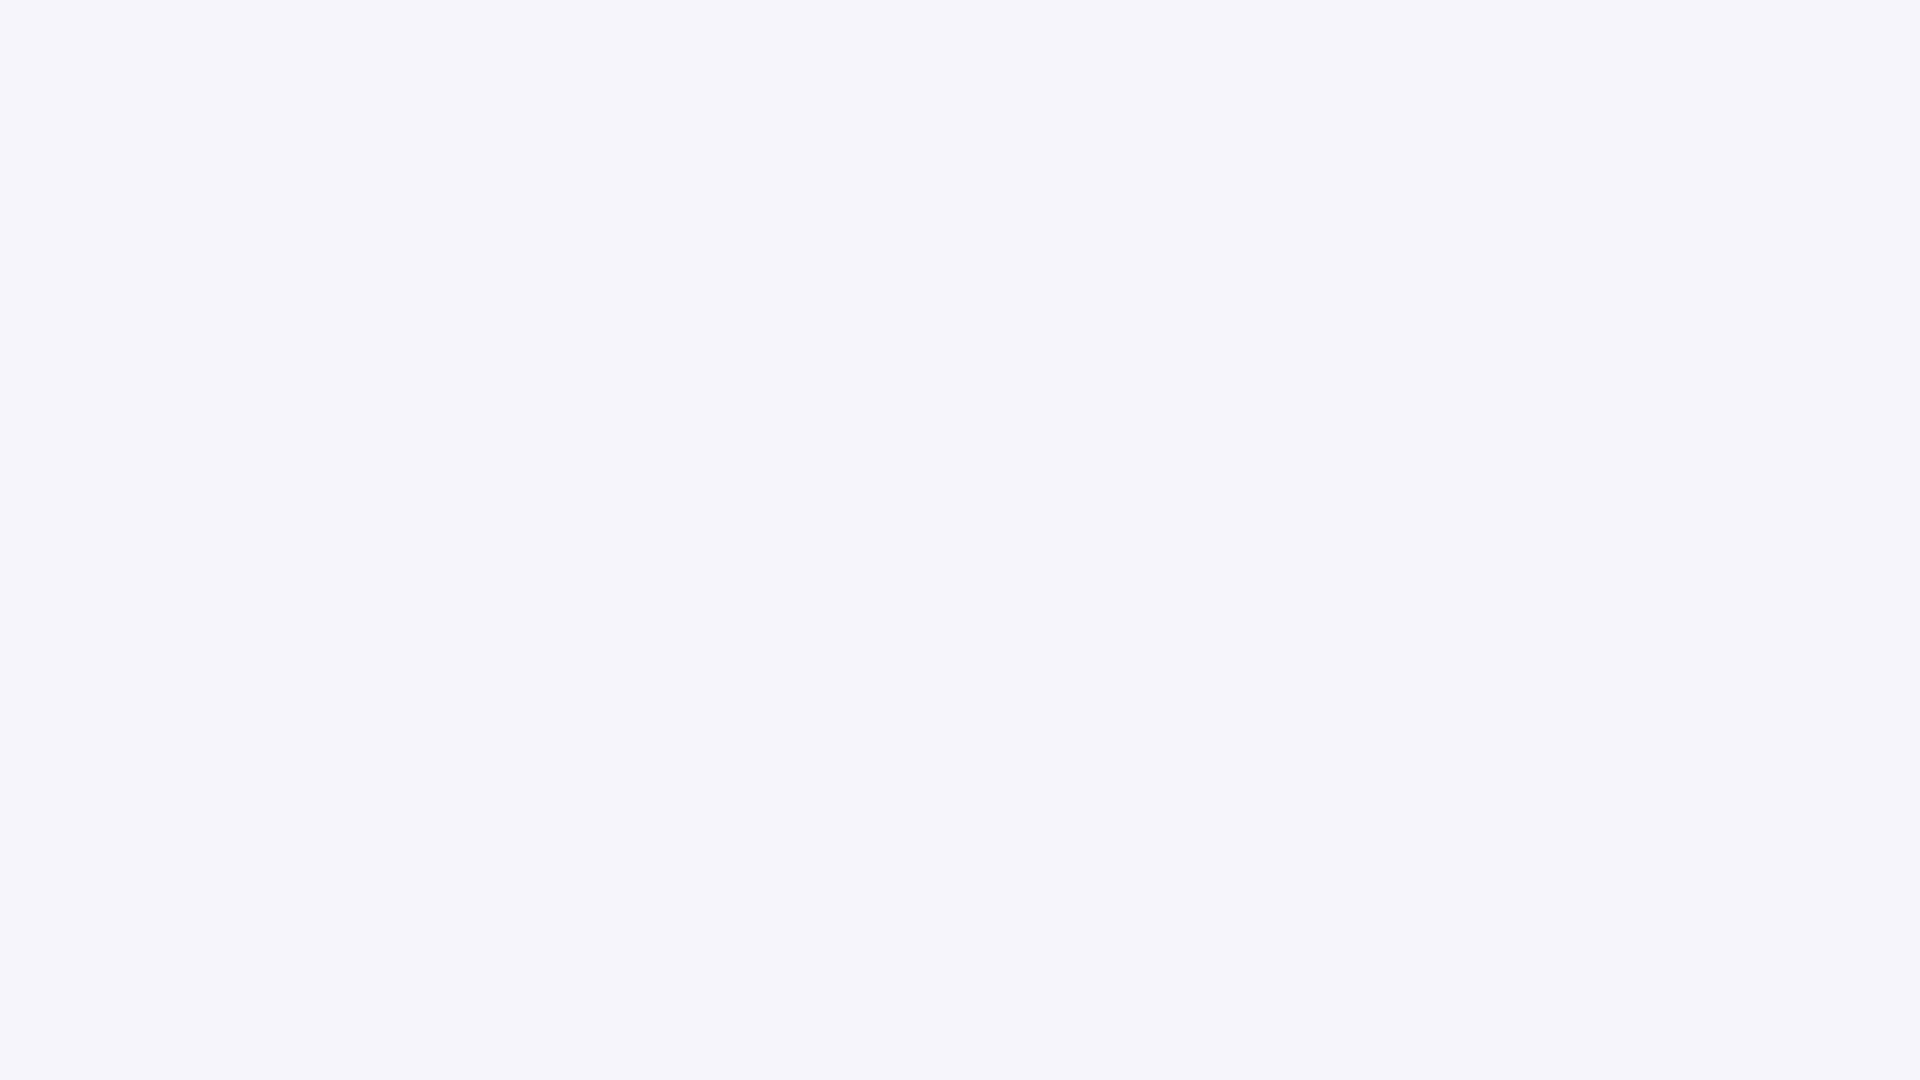

Waited 1 second for forward navigation to complete
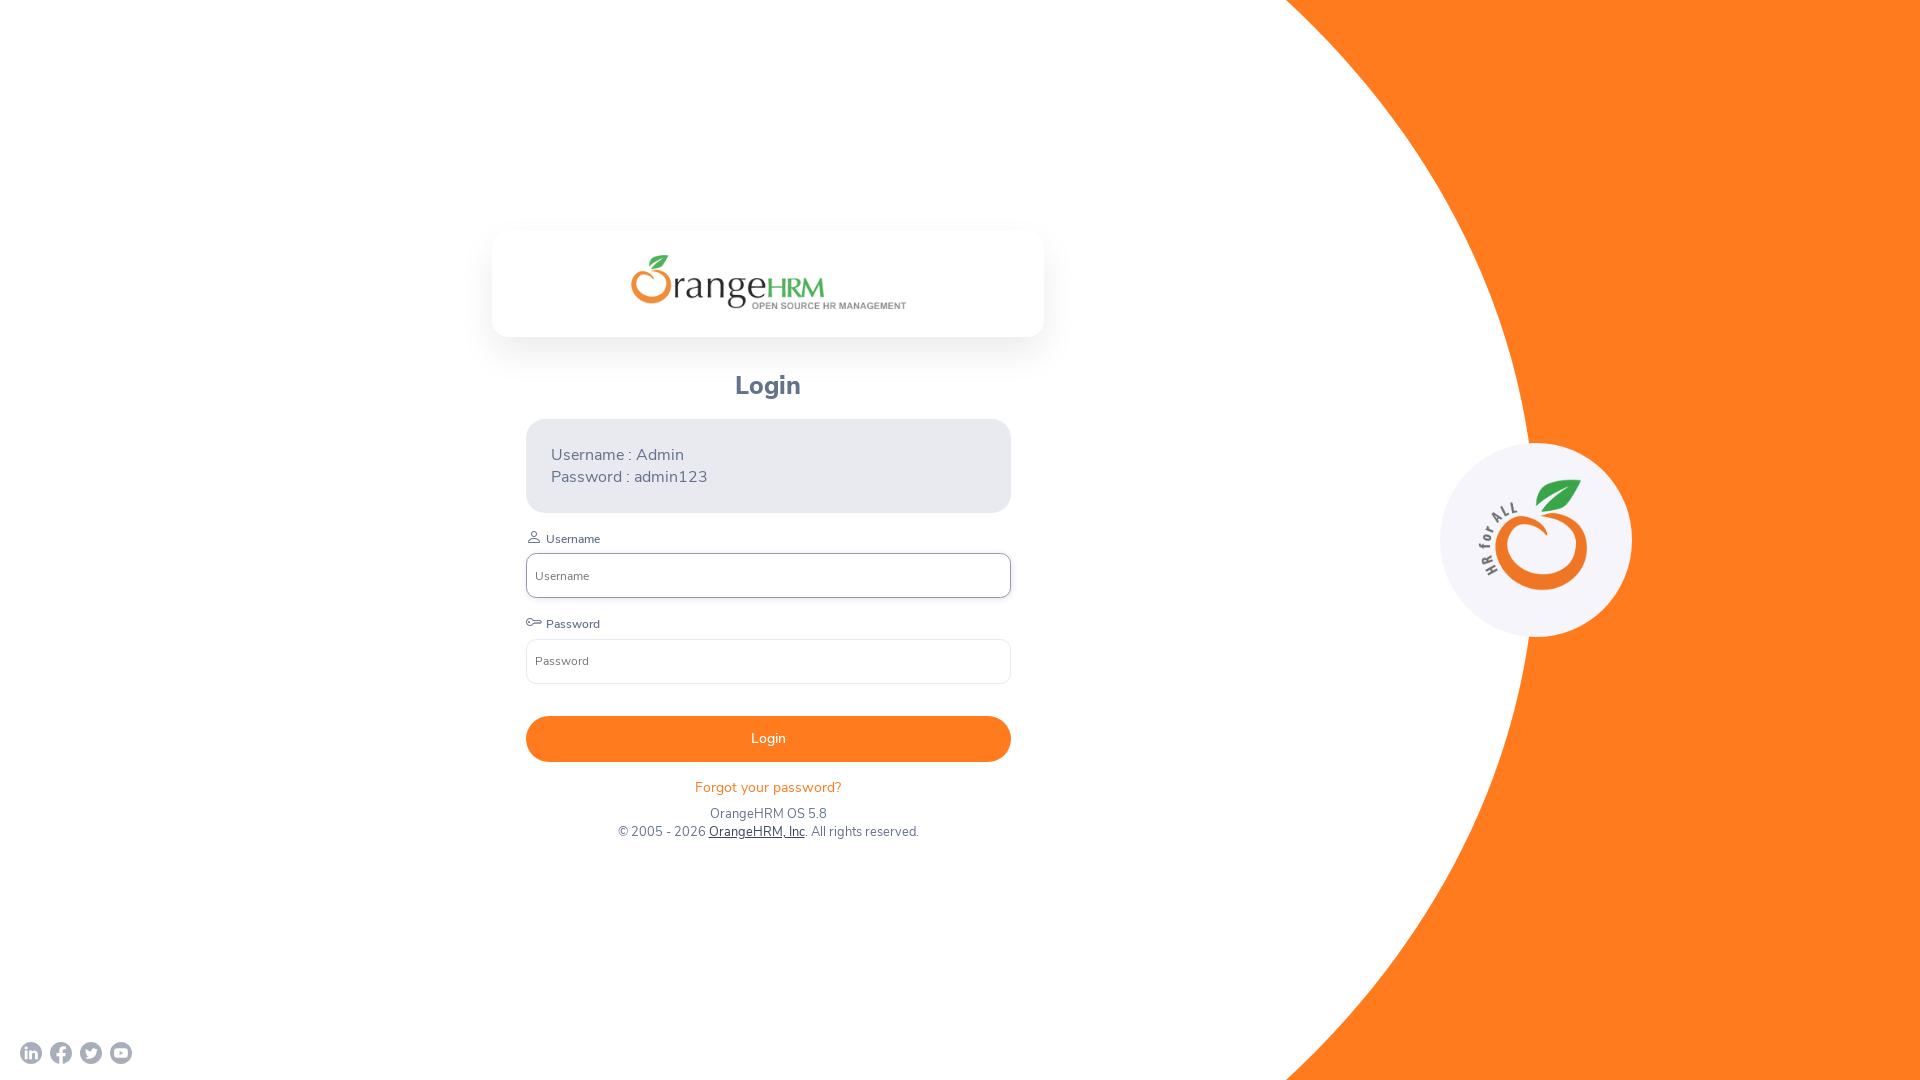

Refreshed the page
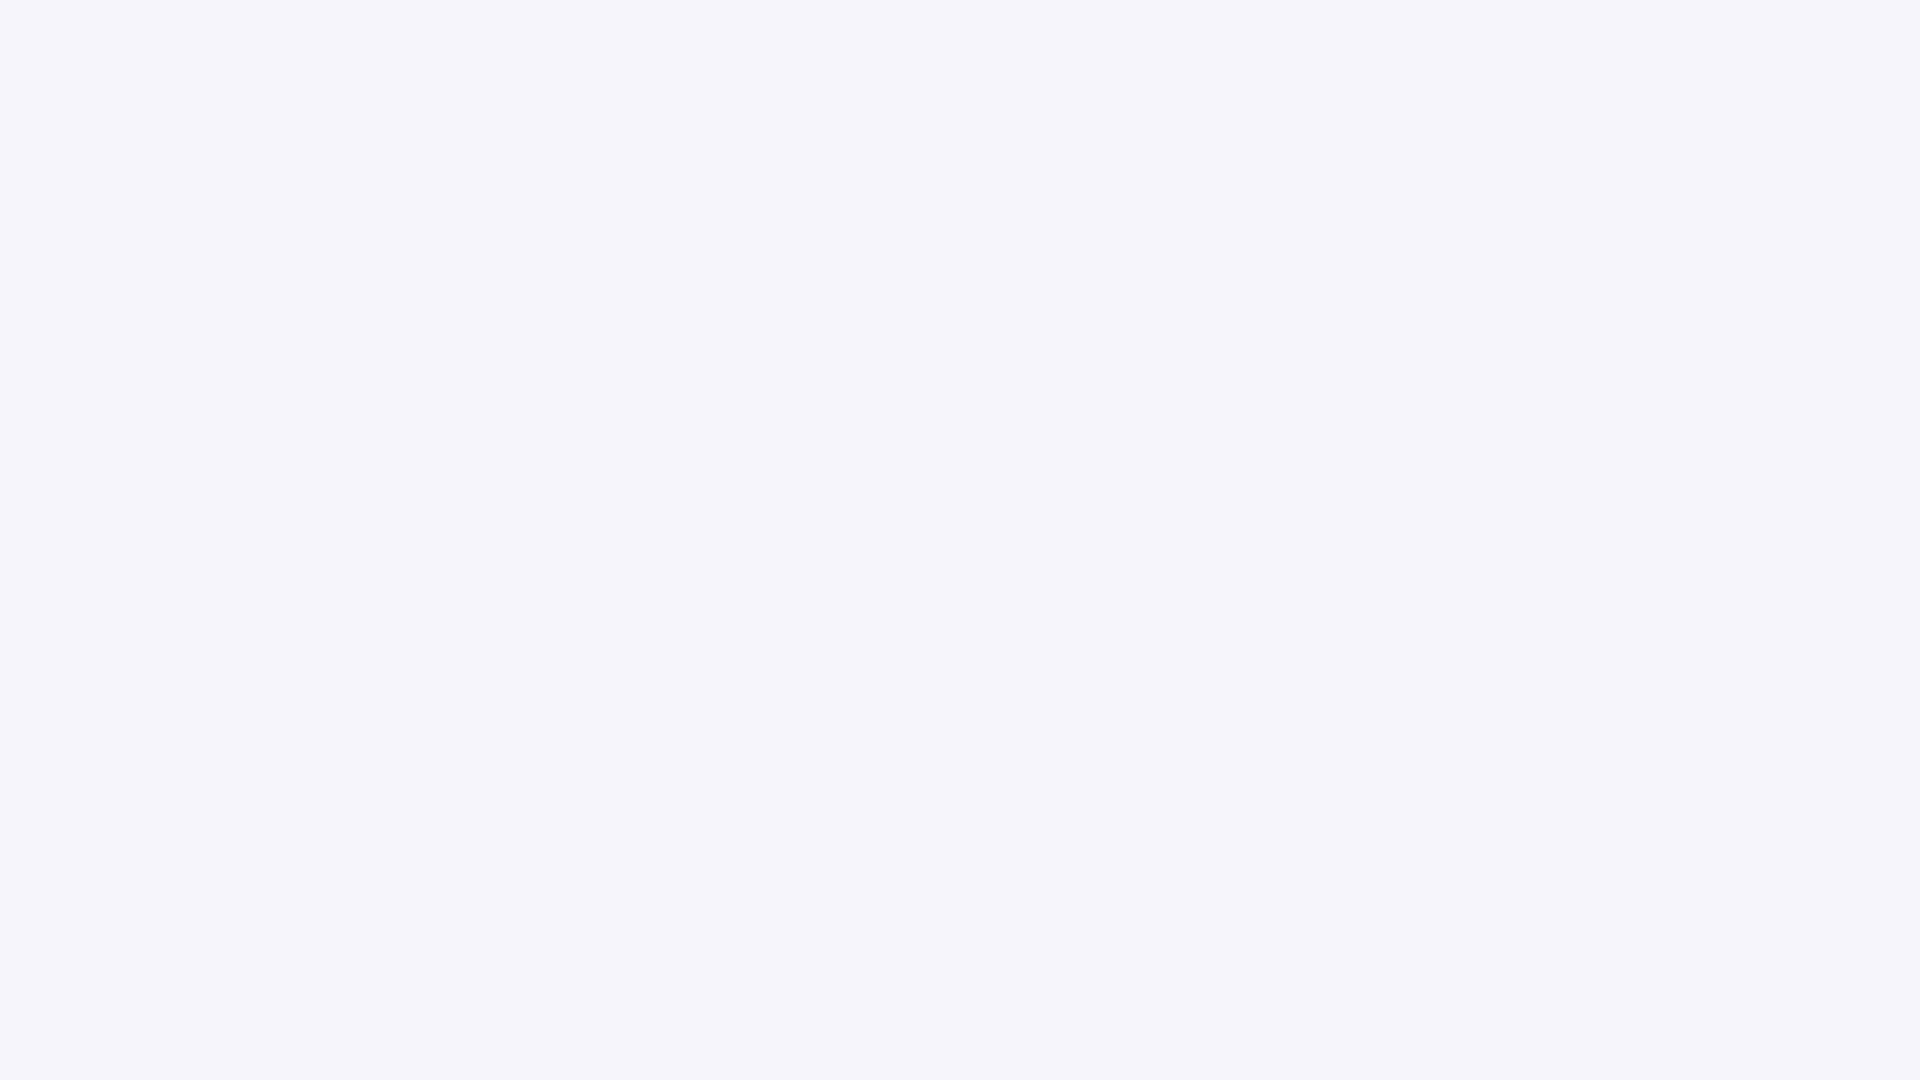

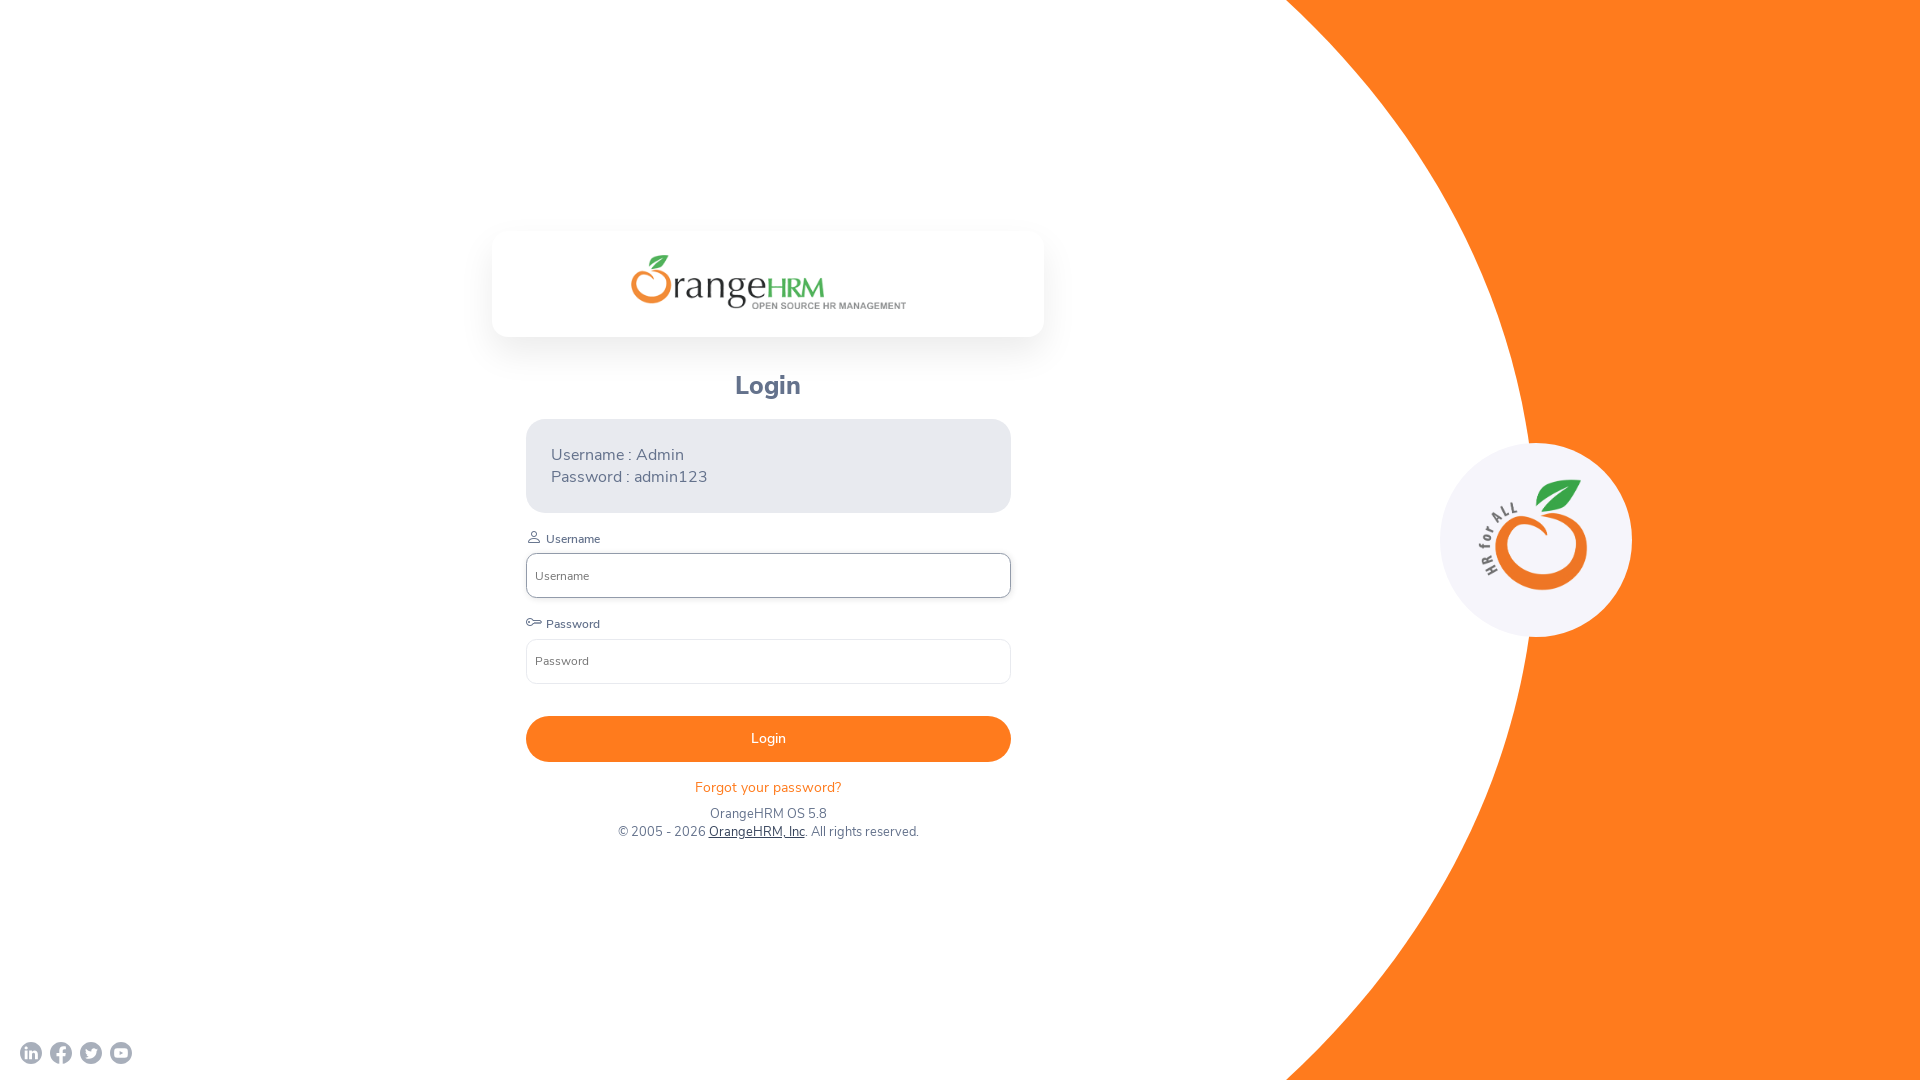